Tests dynamic content loading by clicking a start button and waiting for hidden text to become visible, then verifying the displayed text is "Hello World!"

Starting URL: https://the-internet.herokuapp.com/dynamic_loading/1

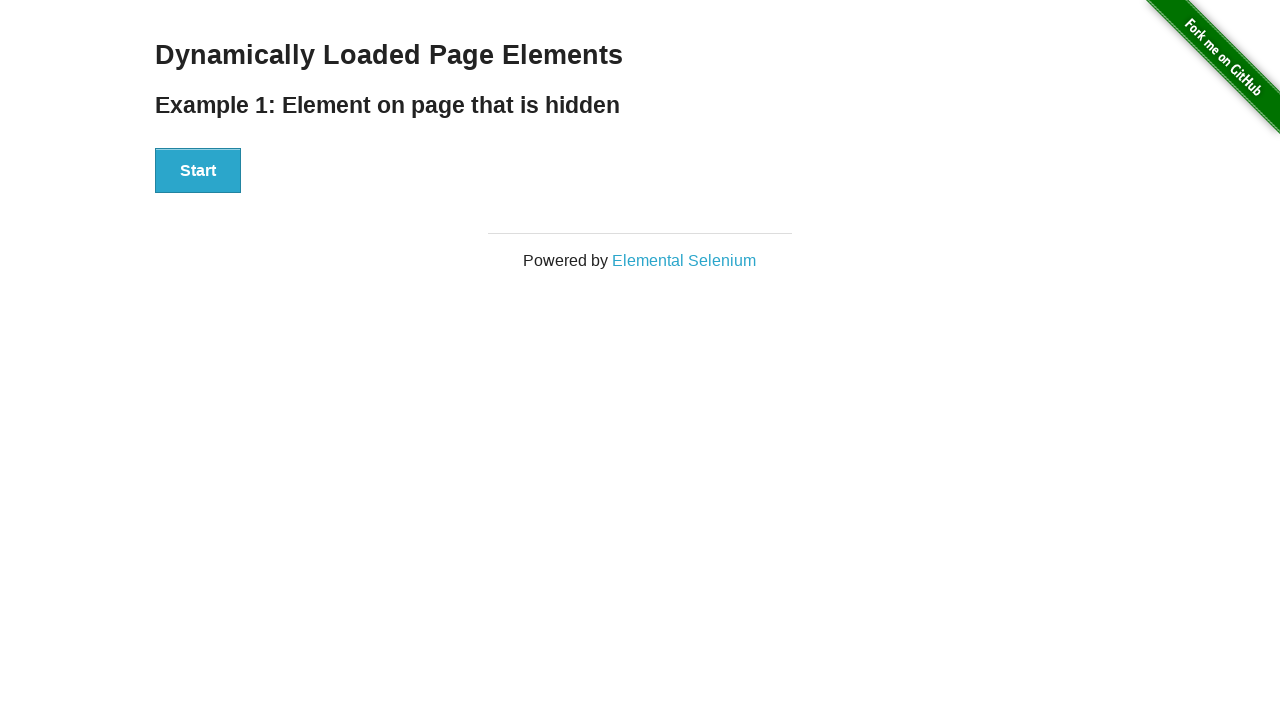

Clicked start button to trigger dynamic content loading at (198, 171) on button
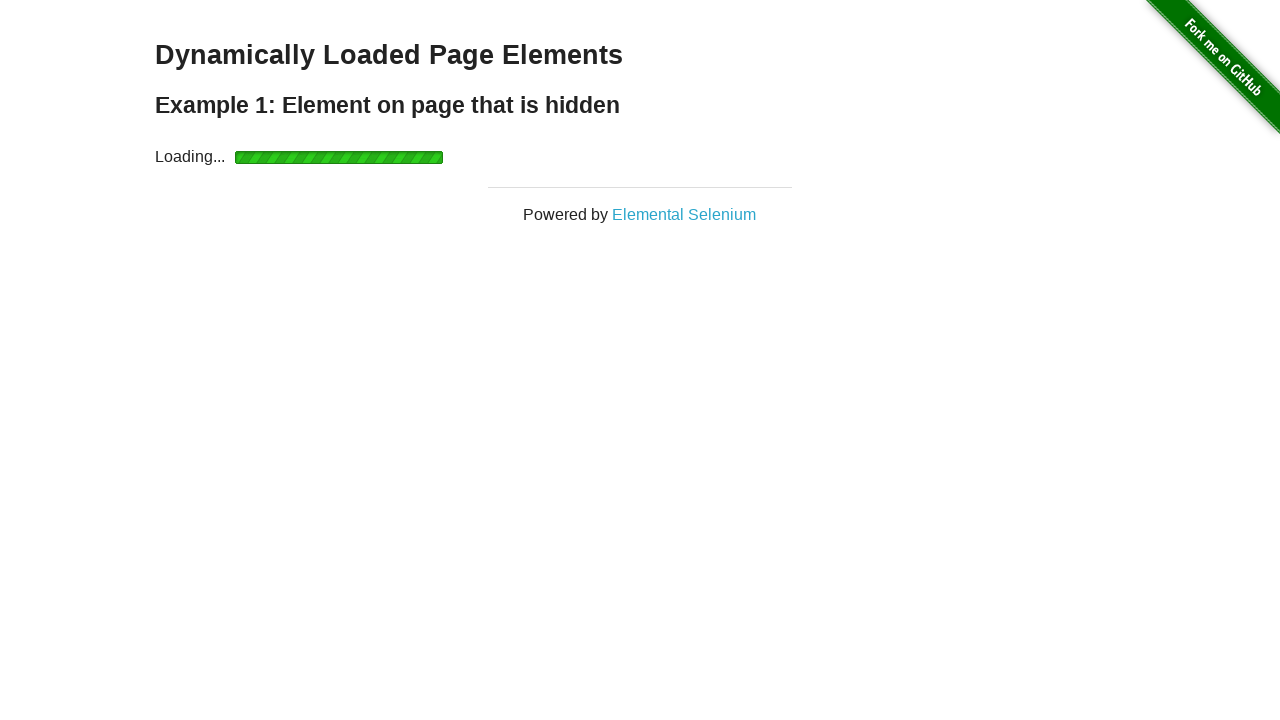

Waited for hidden text to become visible
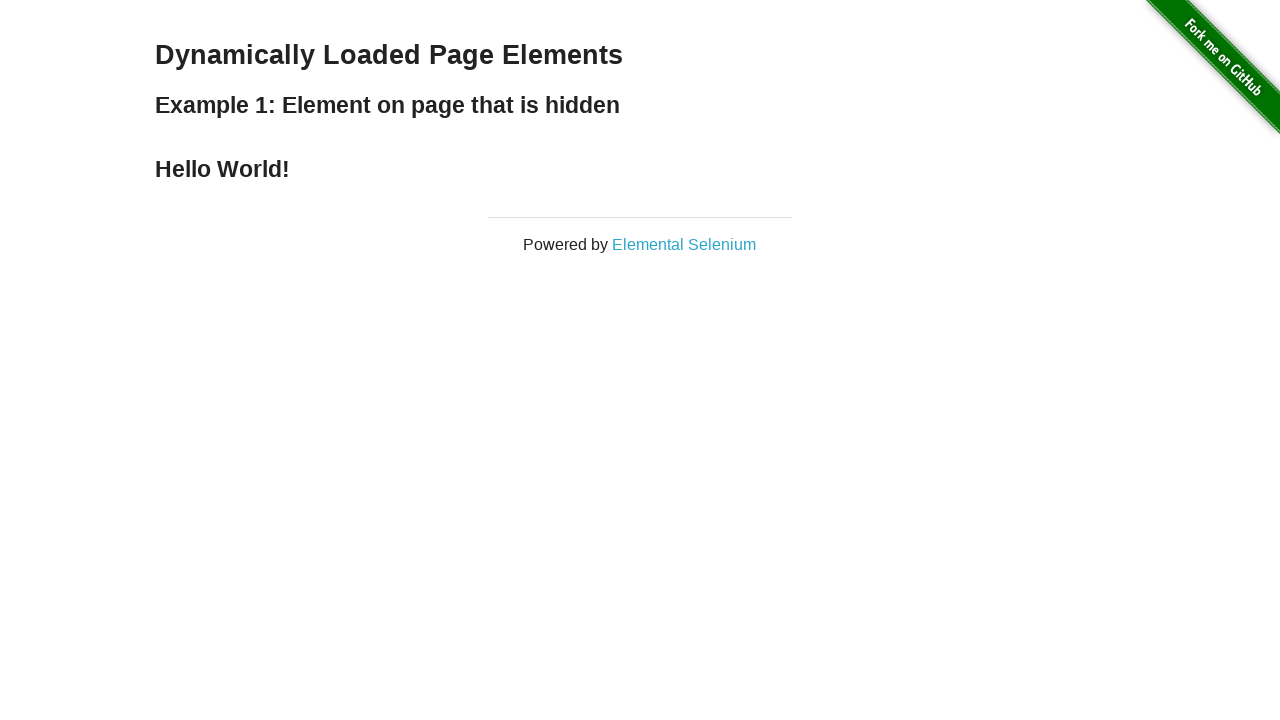

Located the finish text element
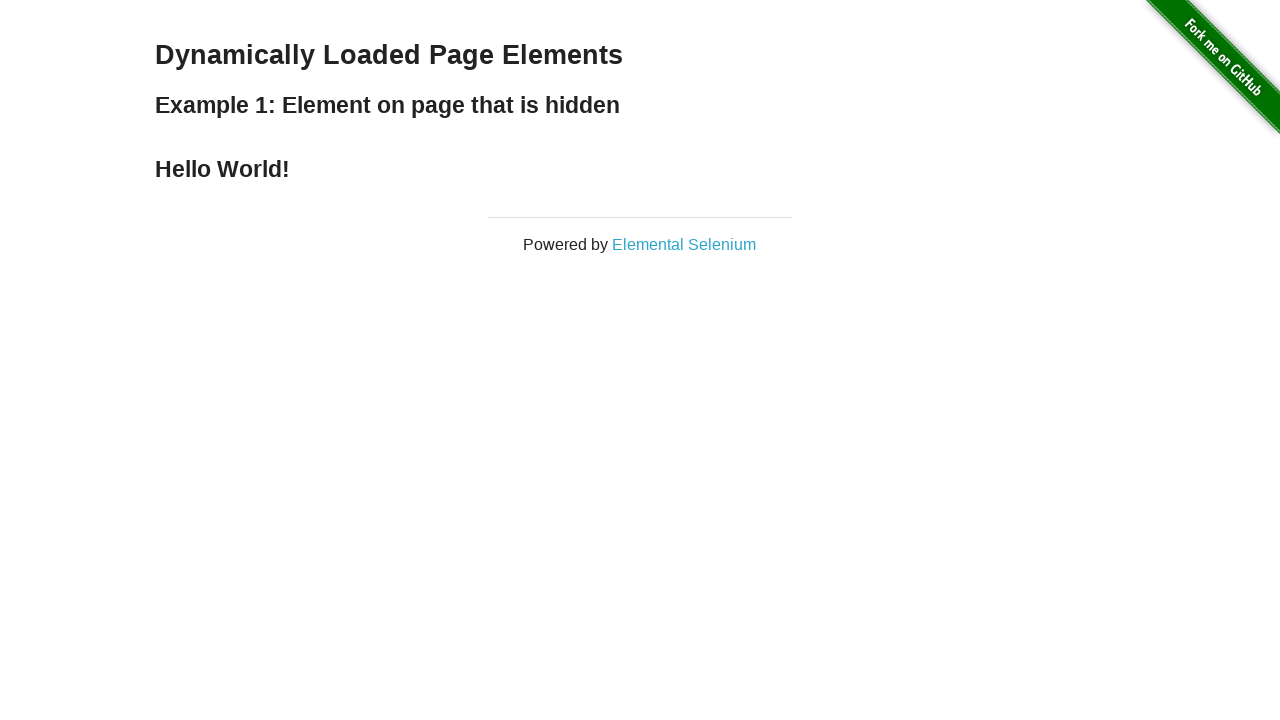

Verified displayed text is 'Hello World!'
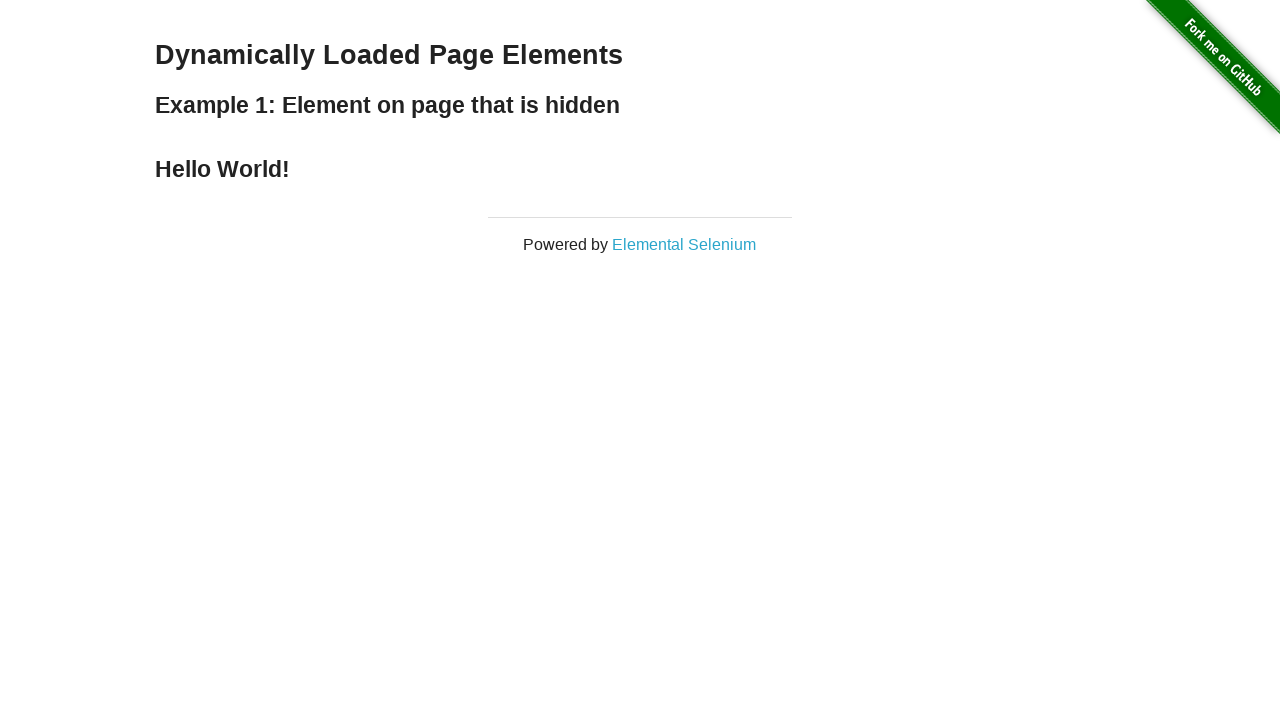

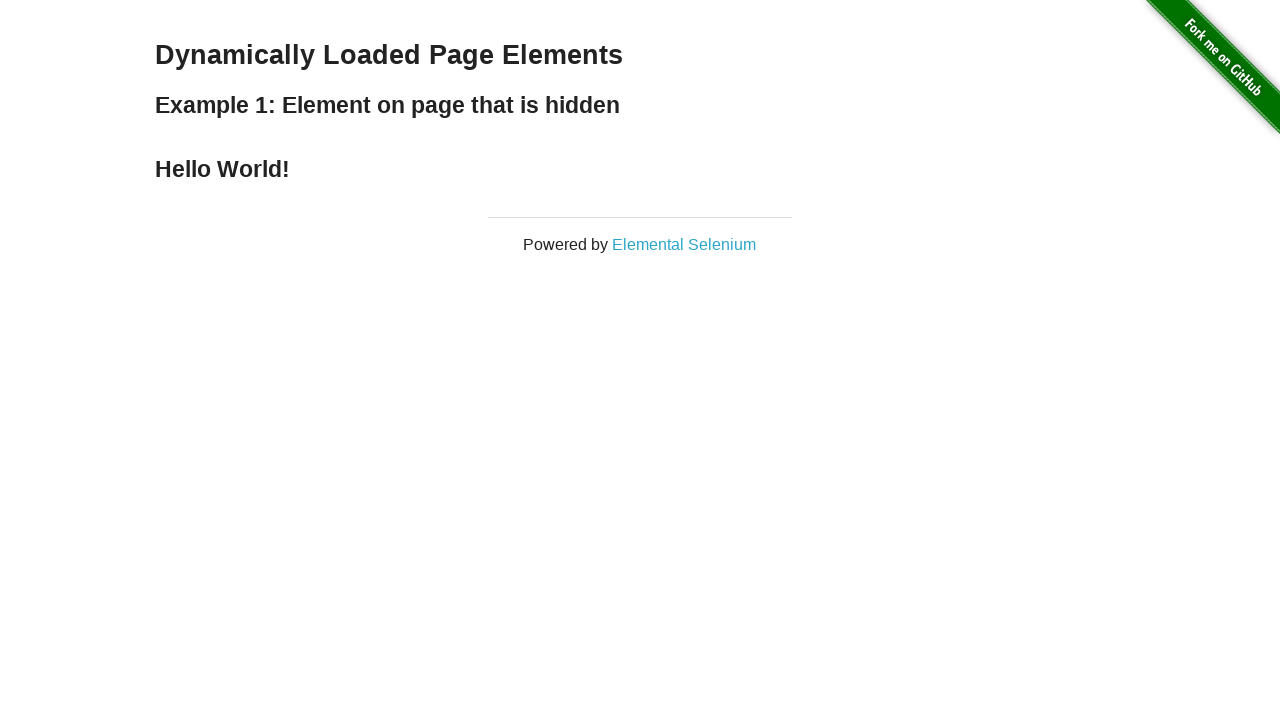